Tests checkbox functionality on a practice page by clicking a checkbox and verifying its selection state

Starting URL: http://qaclickacademy.com/practice.php

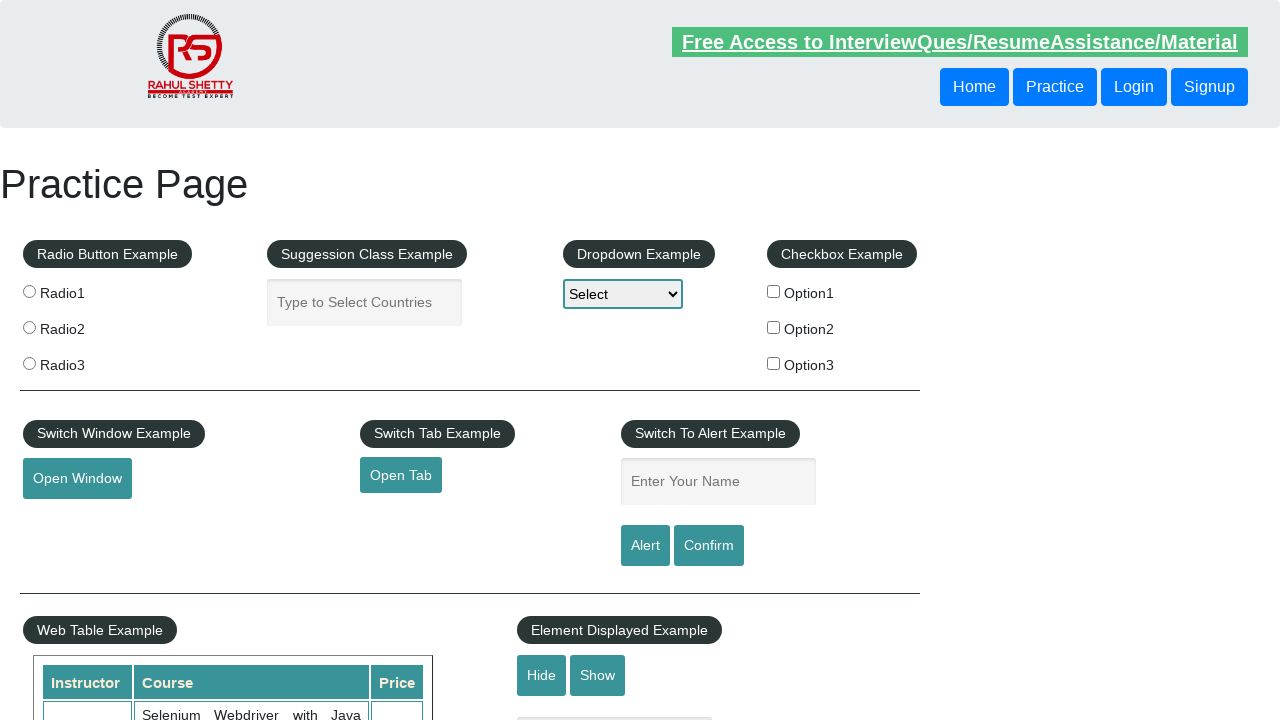

Clicked the first checkbox option at (774, 291) on #checkBoxOption1
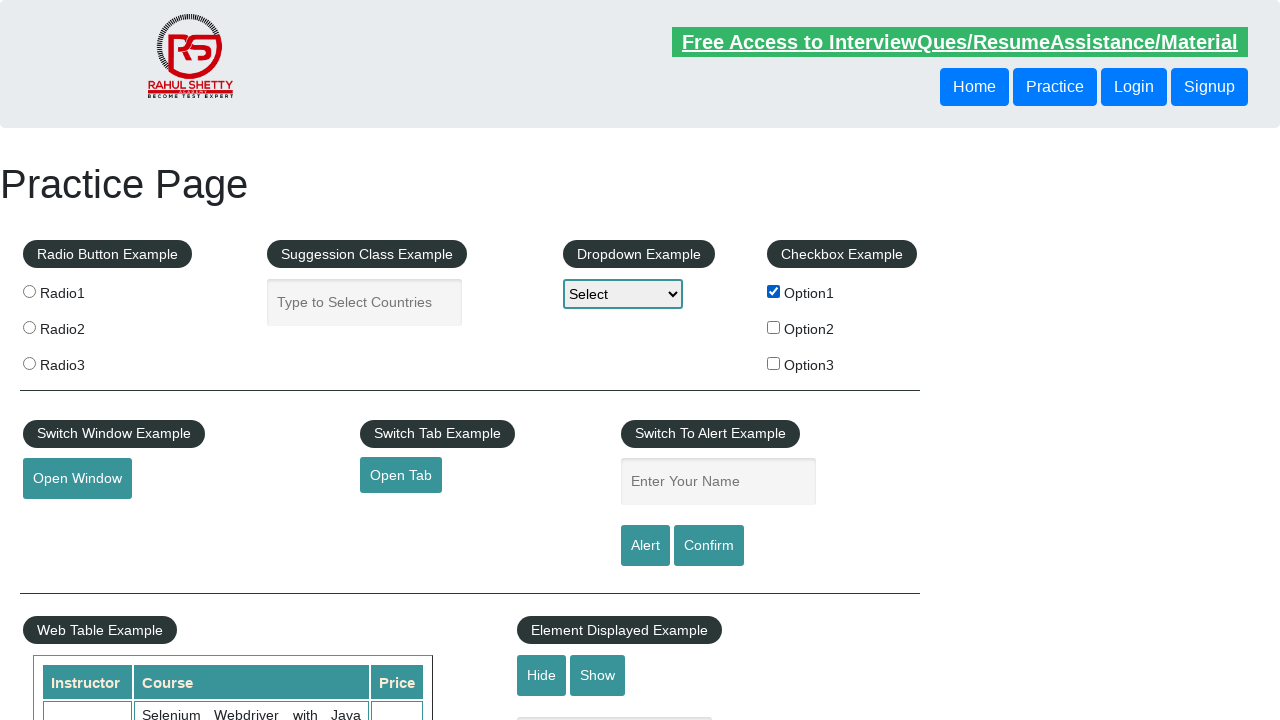

Located the first checkbox element
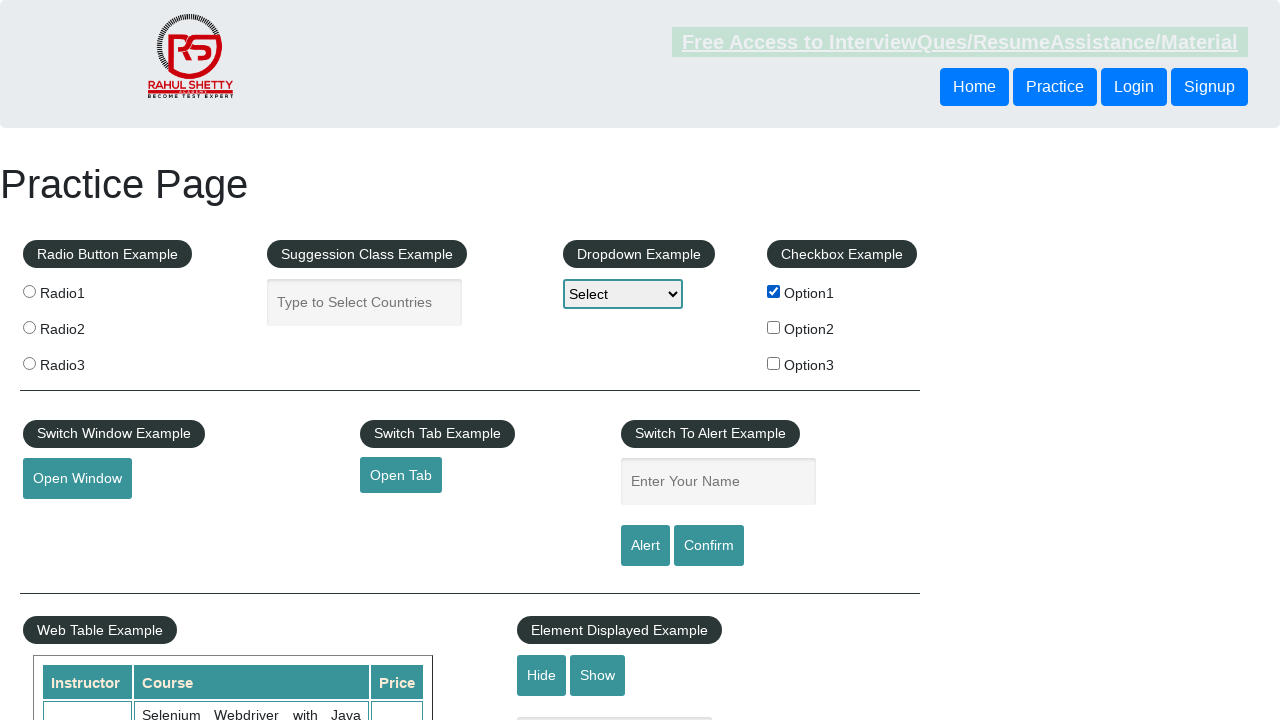

Verified that the checkbox is selected
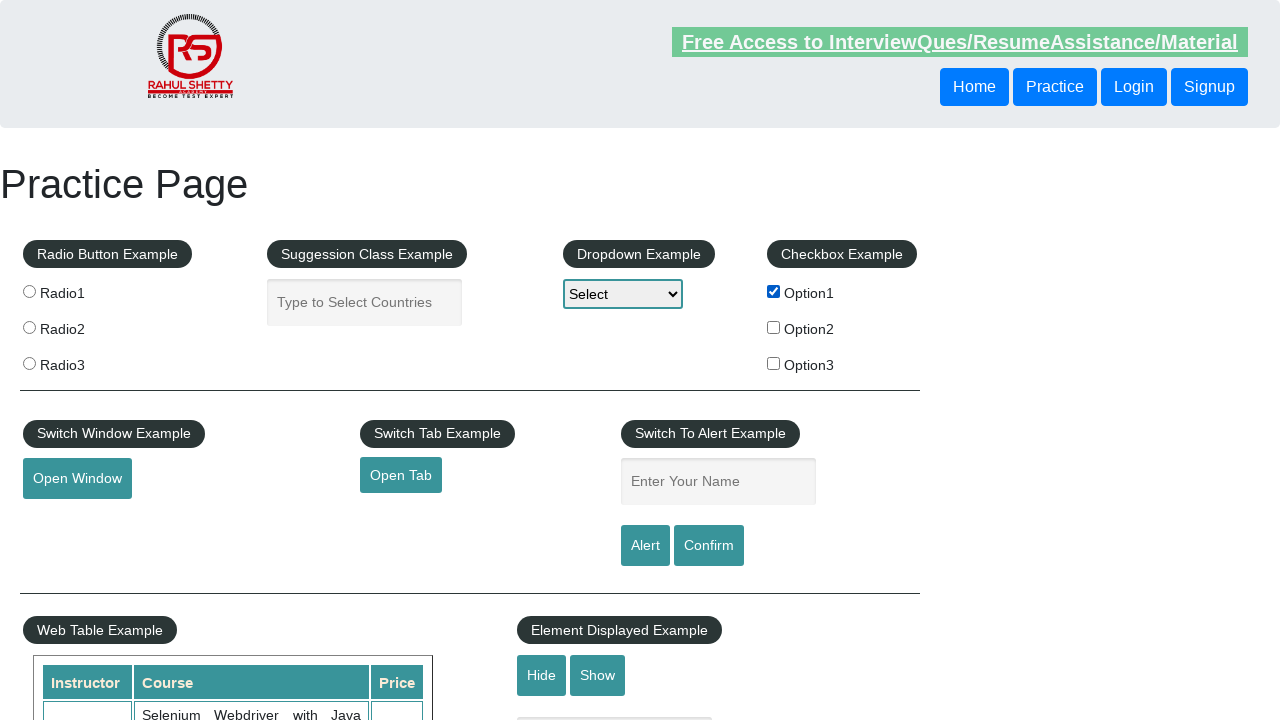

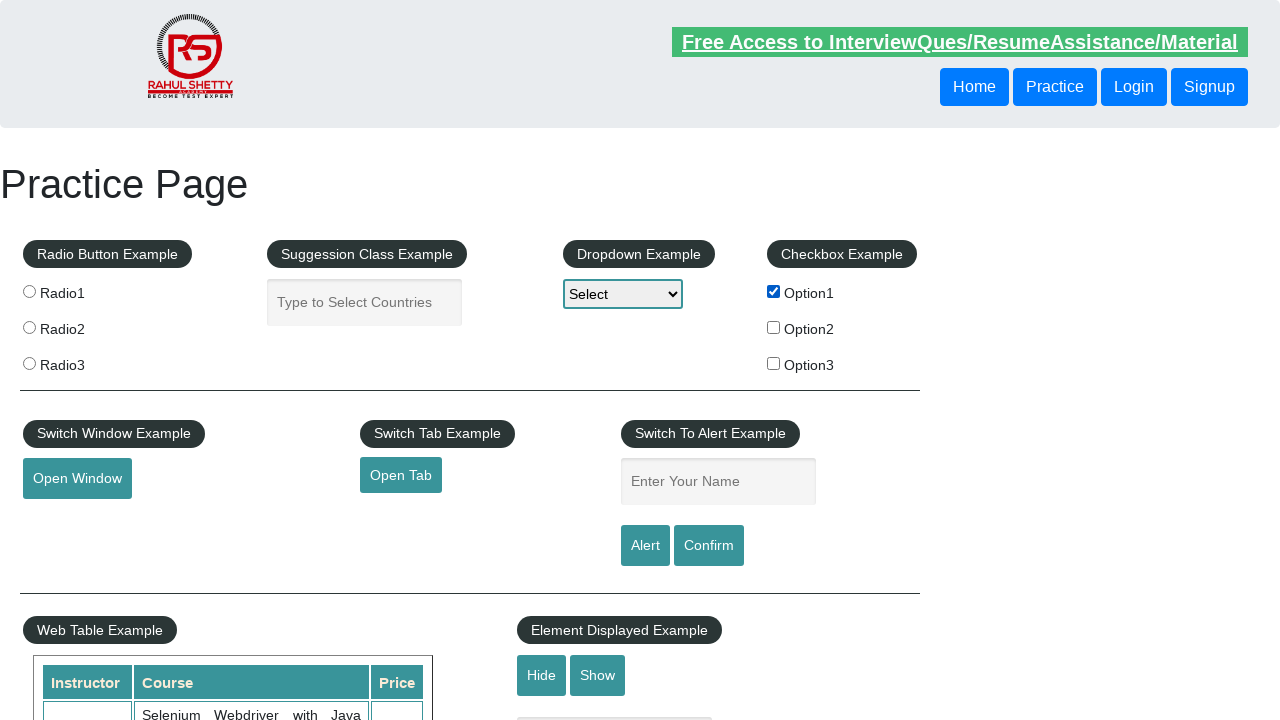